Navigates to DemoQA elements page, clicks on a menu item, then clicks a button and verifies the dynamic message appears

Starting URL: https://demoqa.com/elements

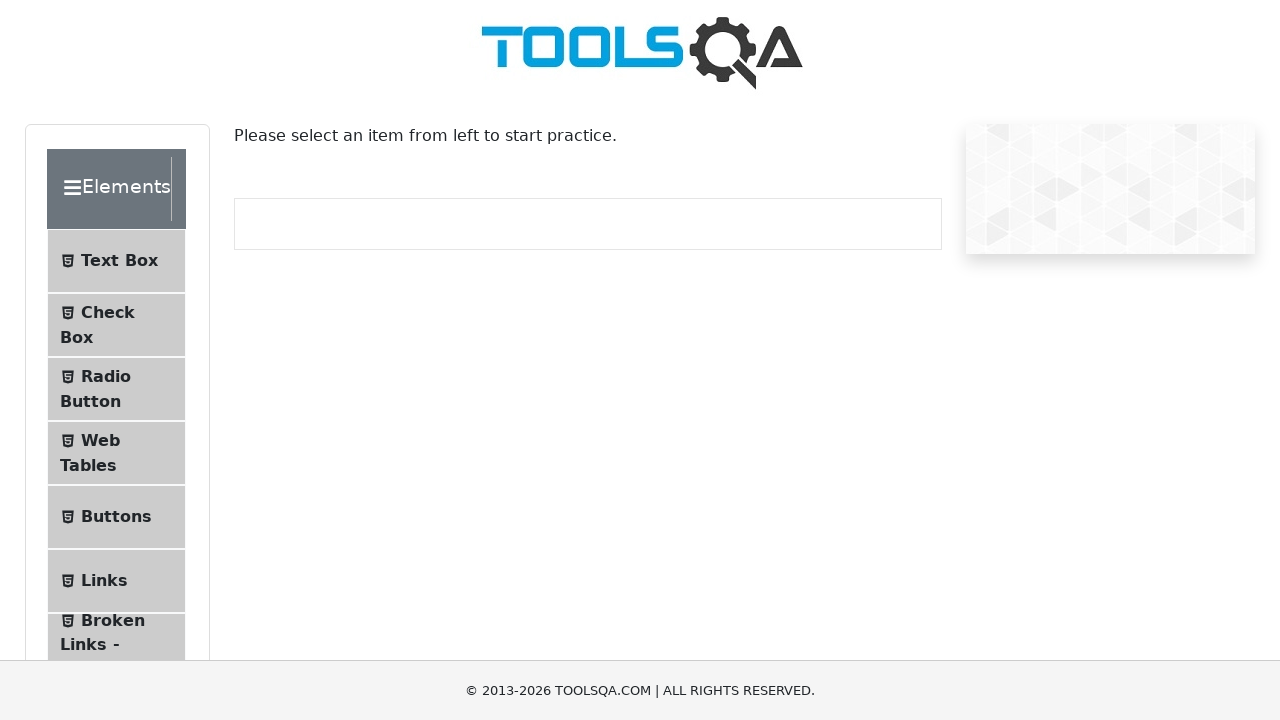

Clicked on Buttons menu item at (116, 517) on #item-4
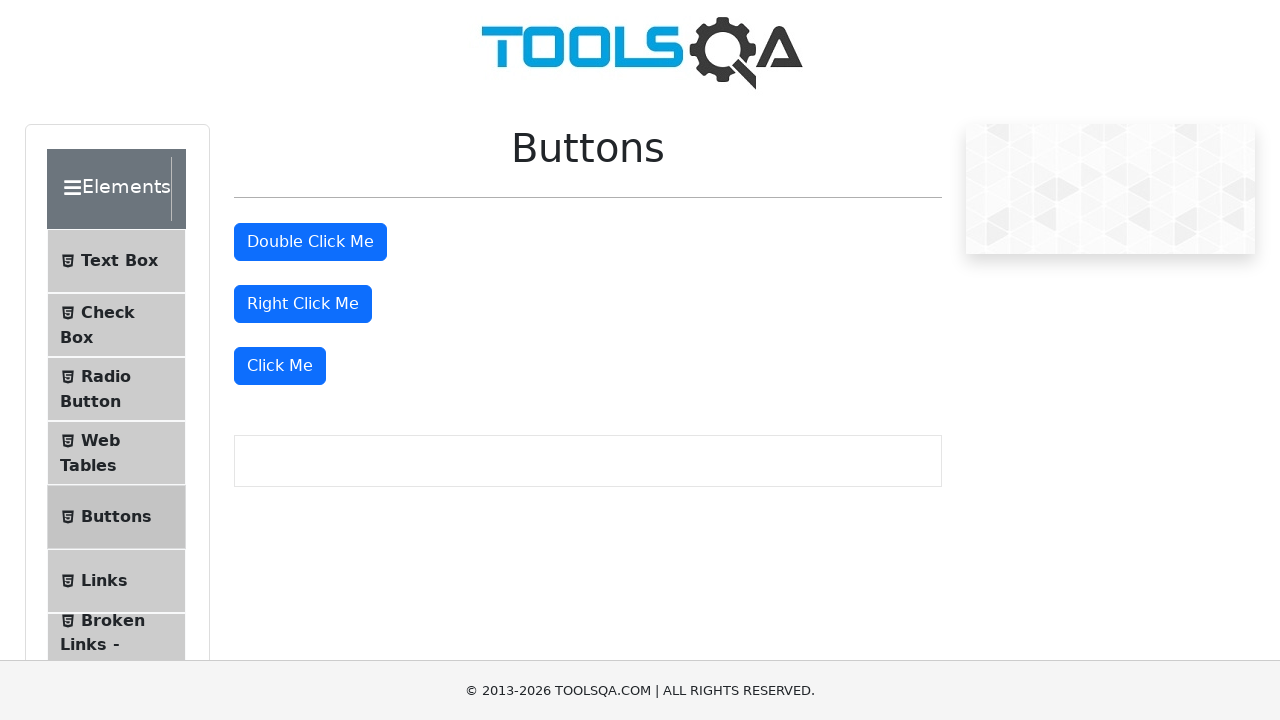

Located all div elements with class mt-4
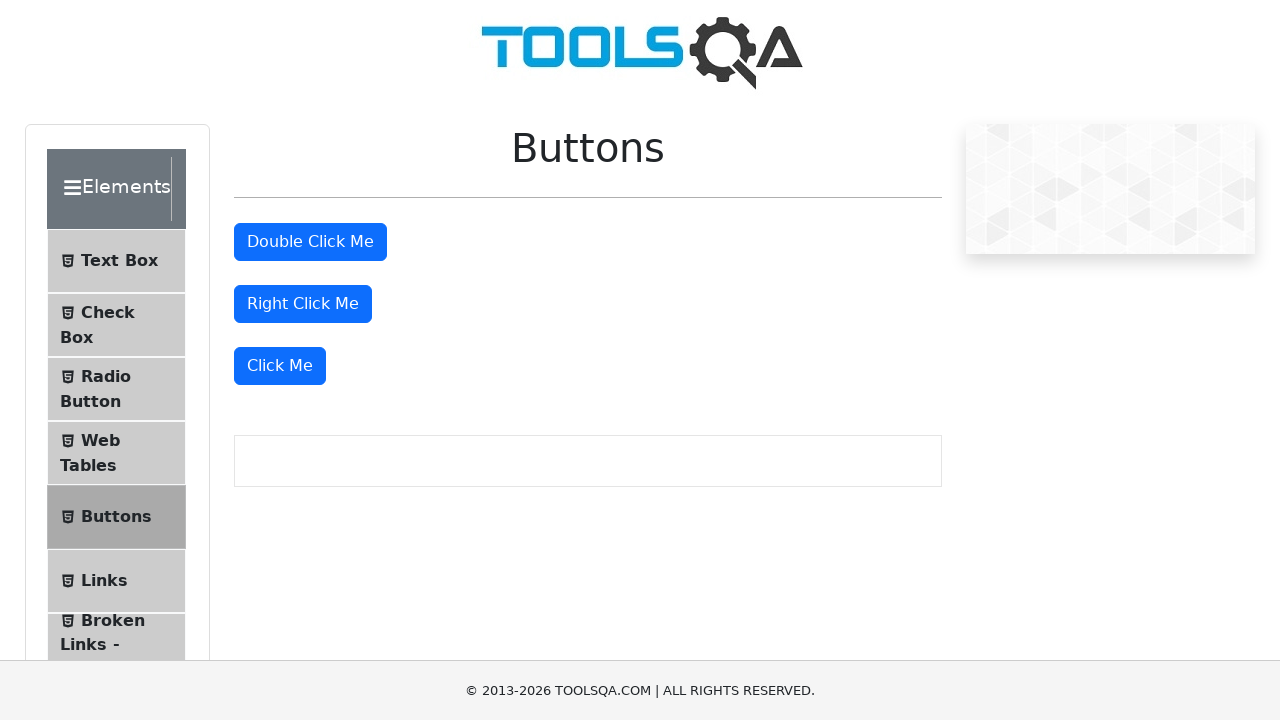

Clicked primary button in second to last mt-4 div at (280, 366) on div.mt-4 >> nth=3 >> button.btn-primary
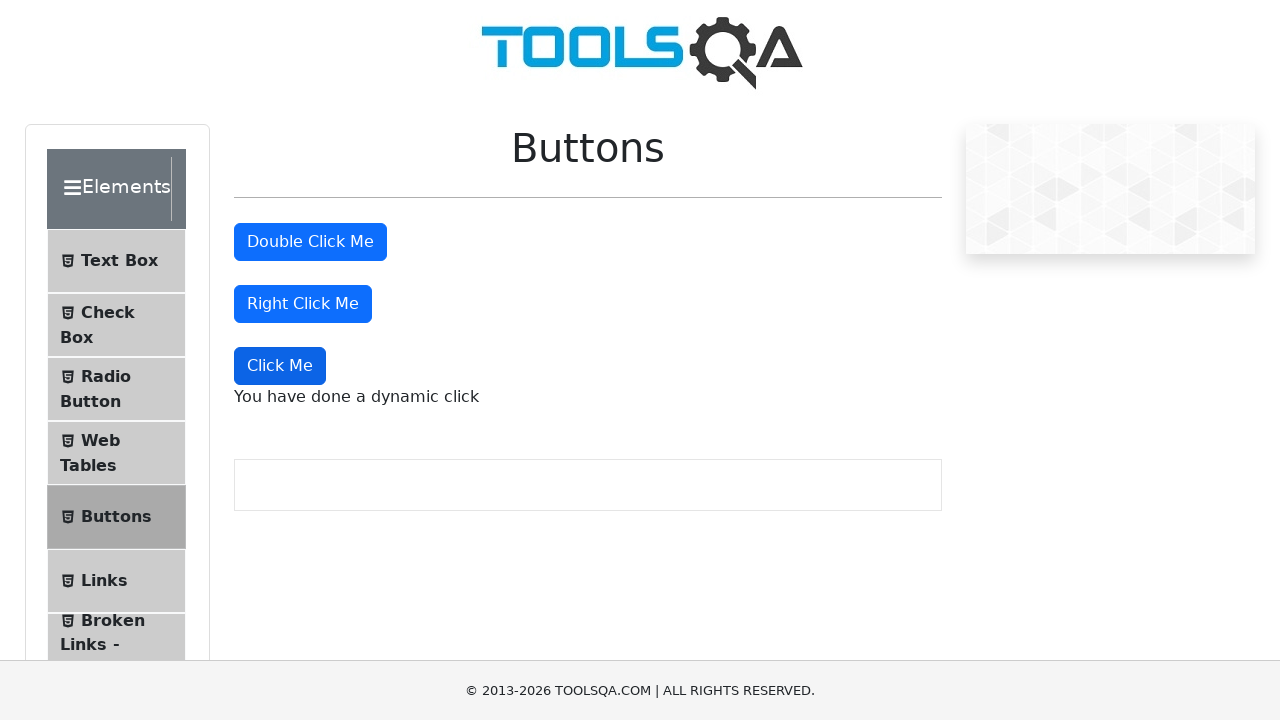

Dynamic click message appeared on page
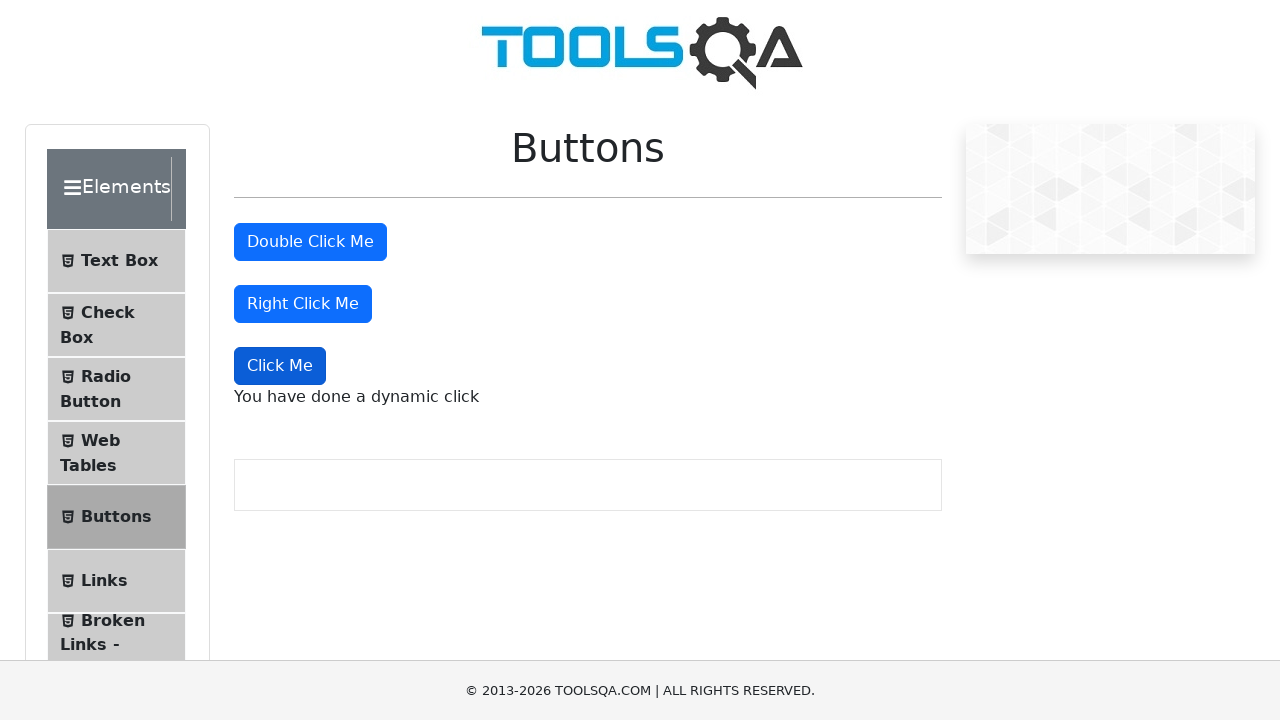

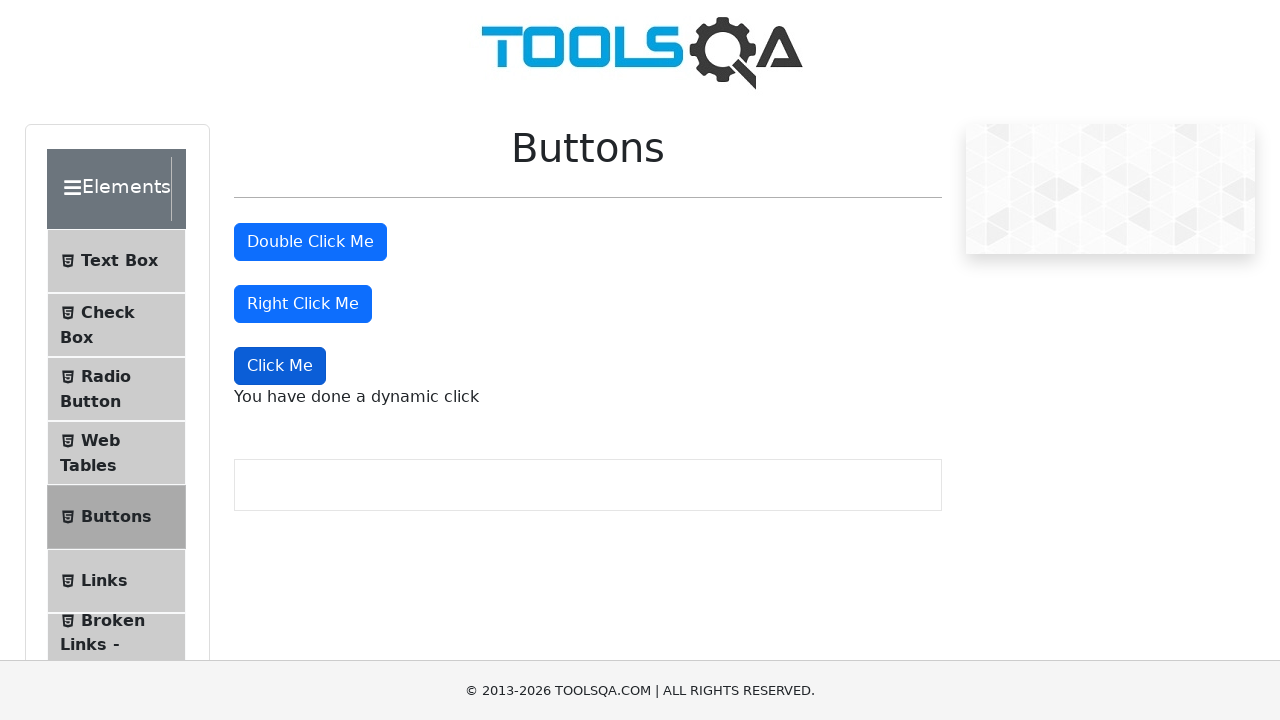